Tests login form validation by attempting to login with incorrect username but correct password, expecting an error message

Starting URL: http://the-internet.herokuapp.com/login

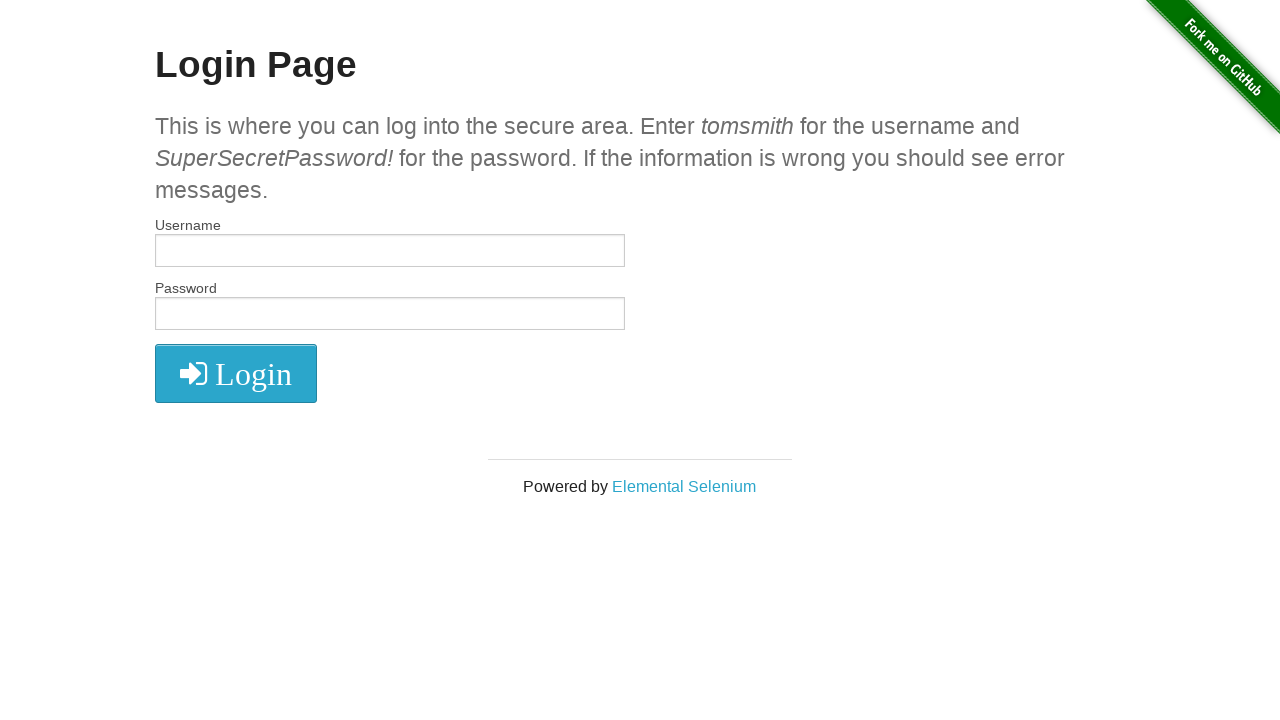

Filled username field with incorrect username 'incorrectUser' on #username
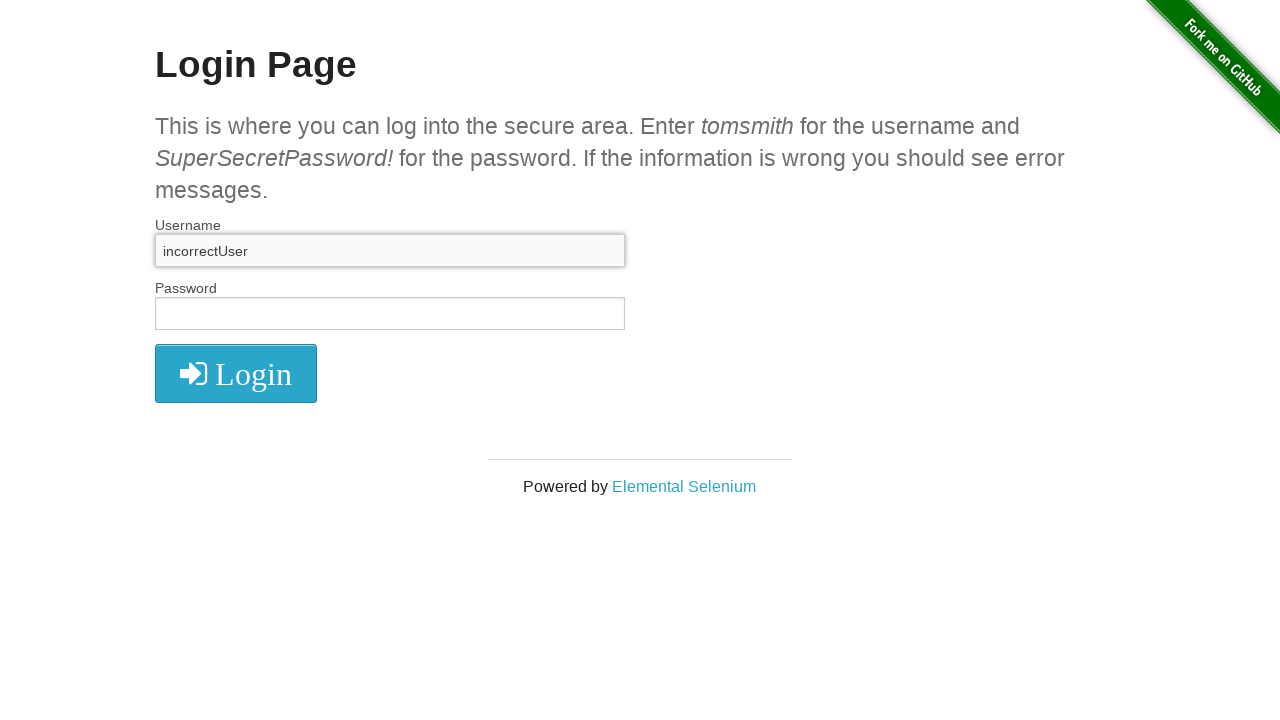

Filled password field with correct password on #password
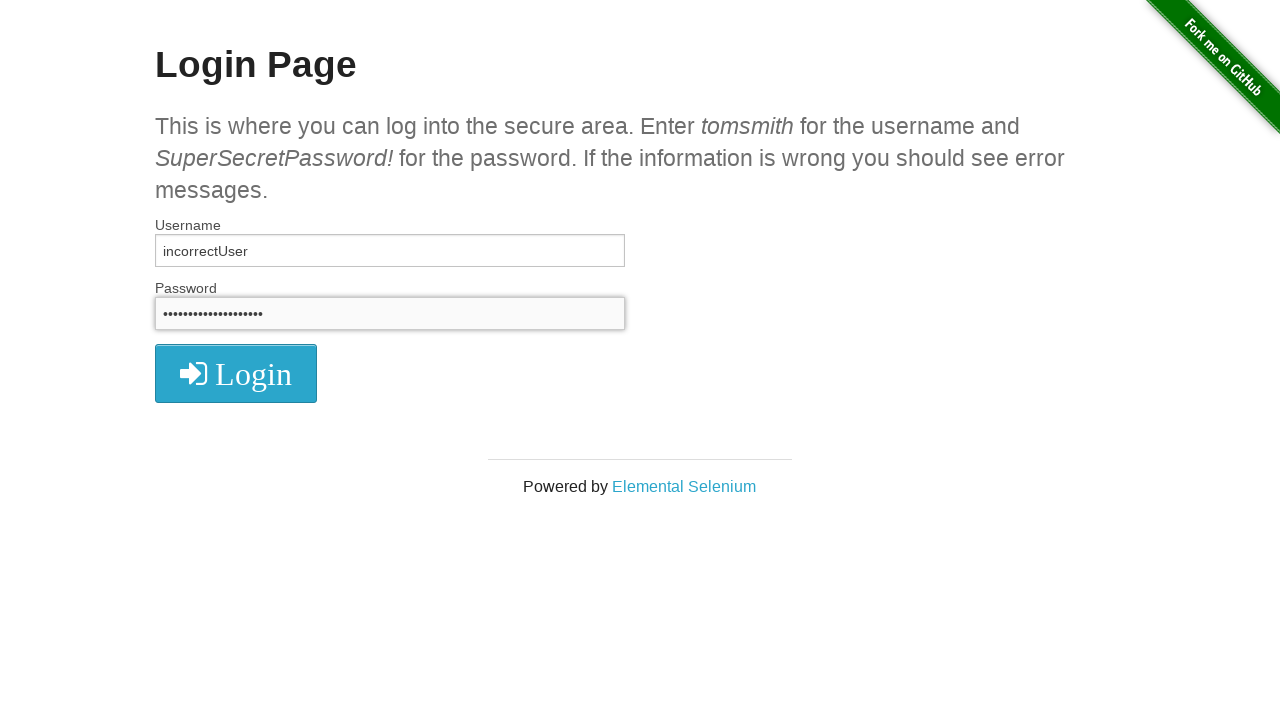

Clicked login button at (236, 373) on button[type='submit']
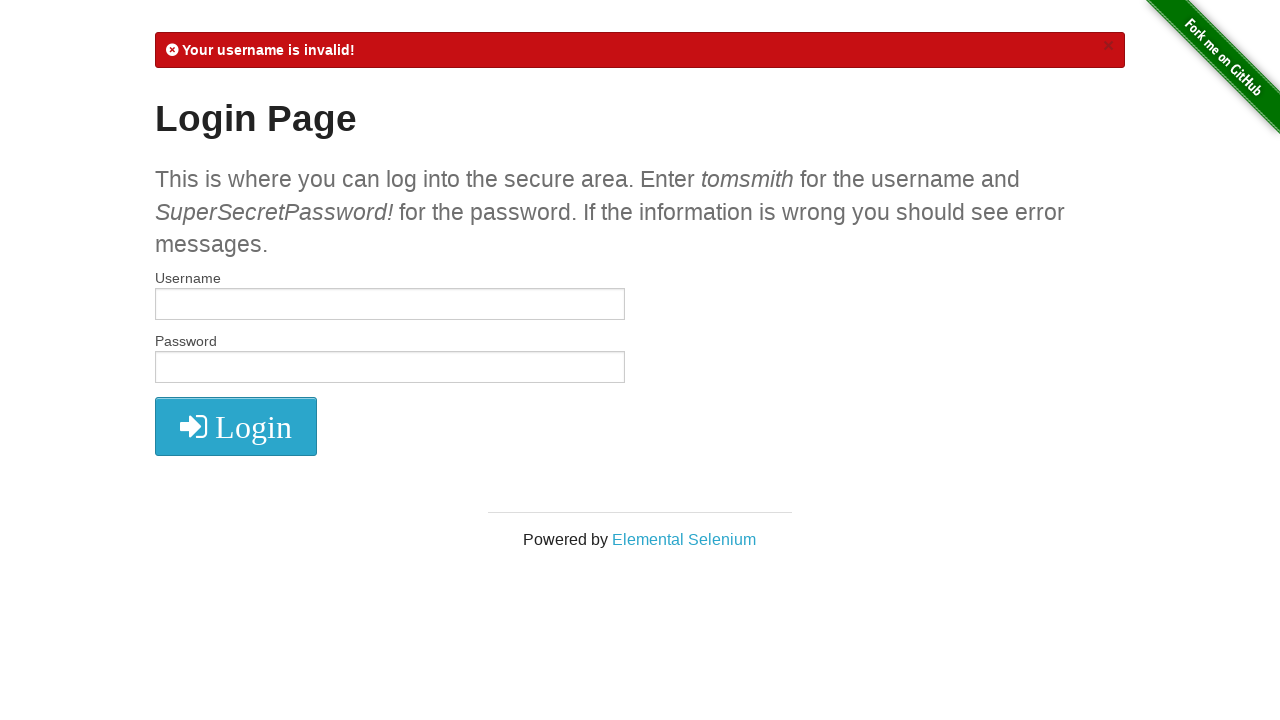

Error message appeared
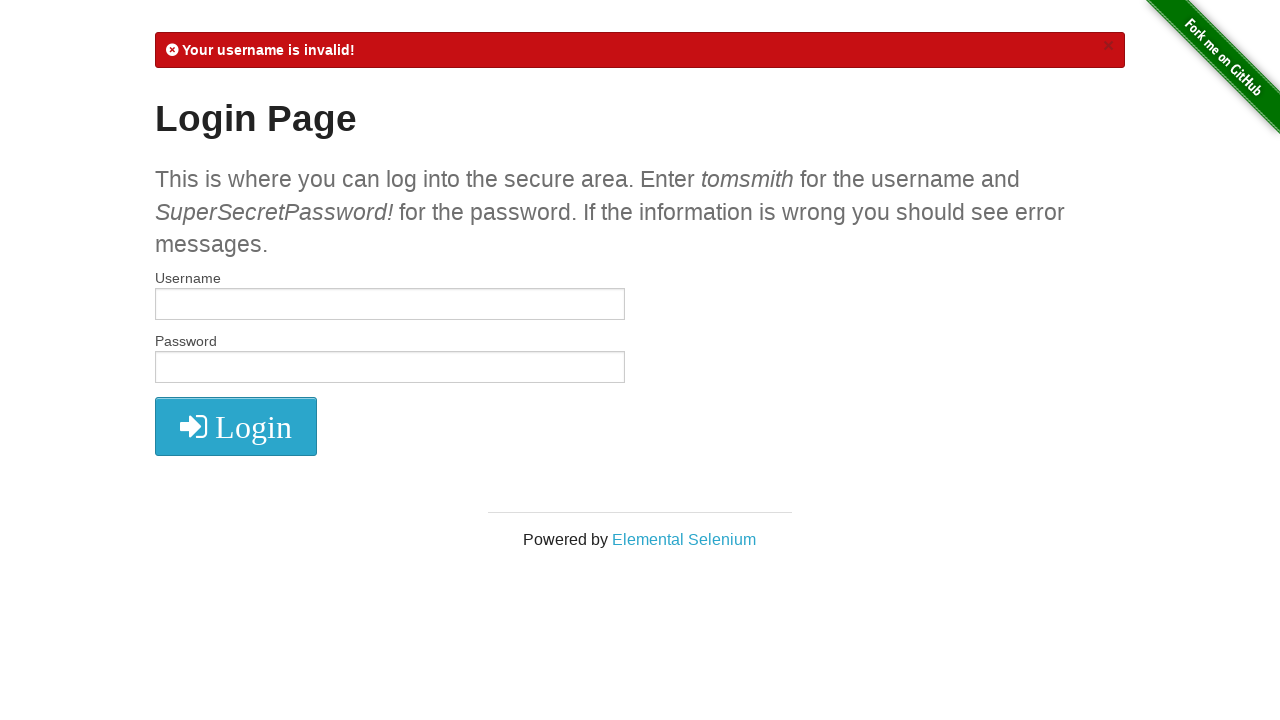

Retrieved error message text content
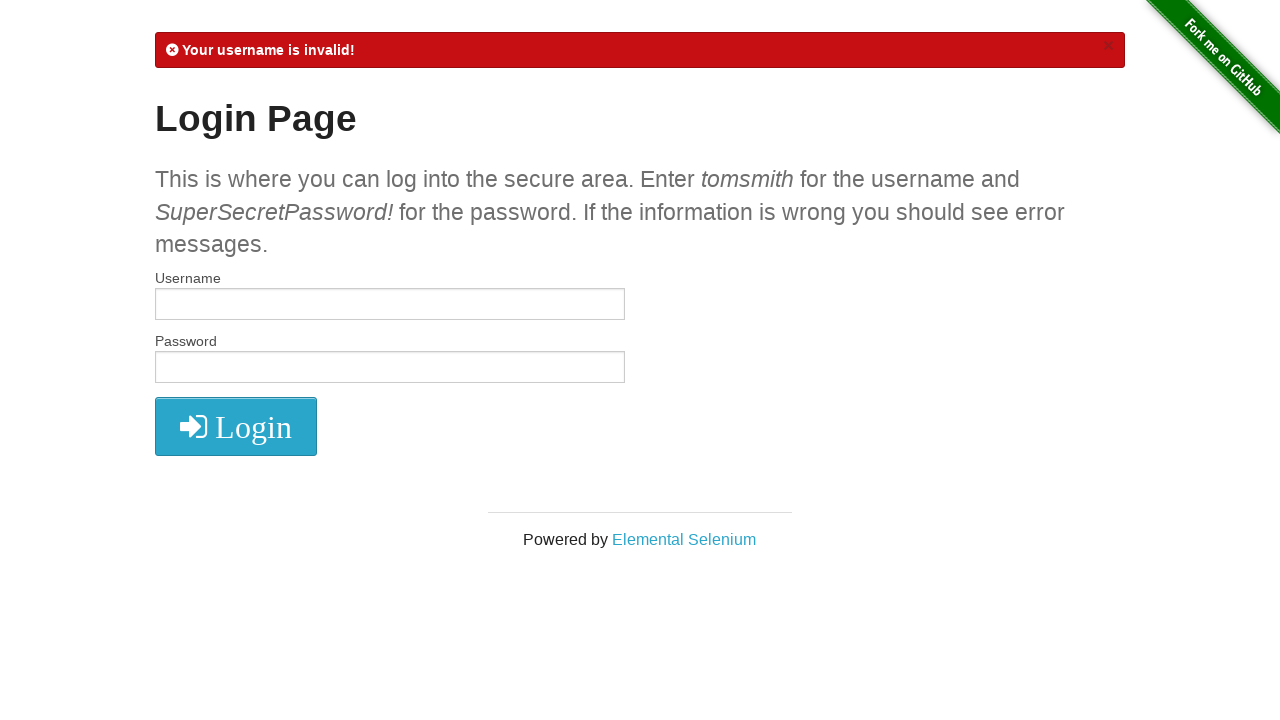

Verified error message contains 'Your username is invalid!'
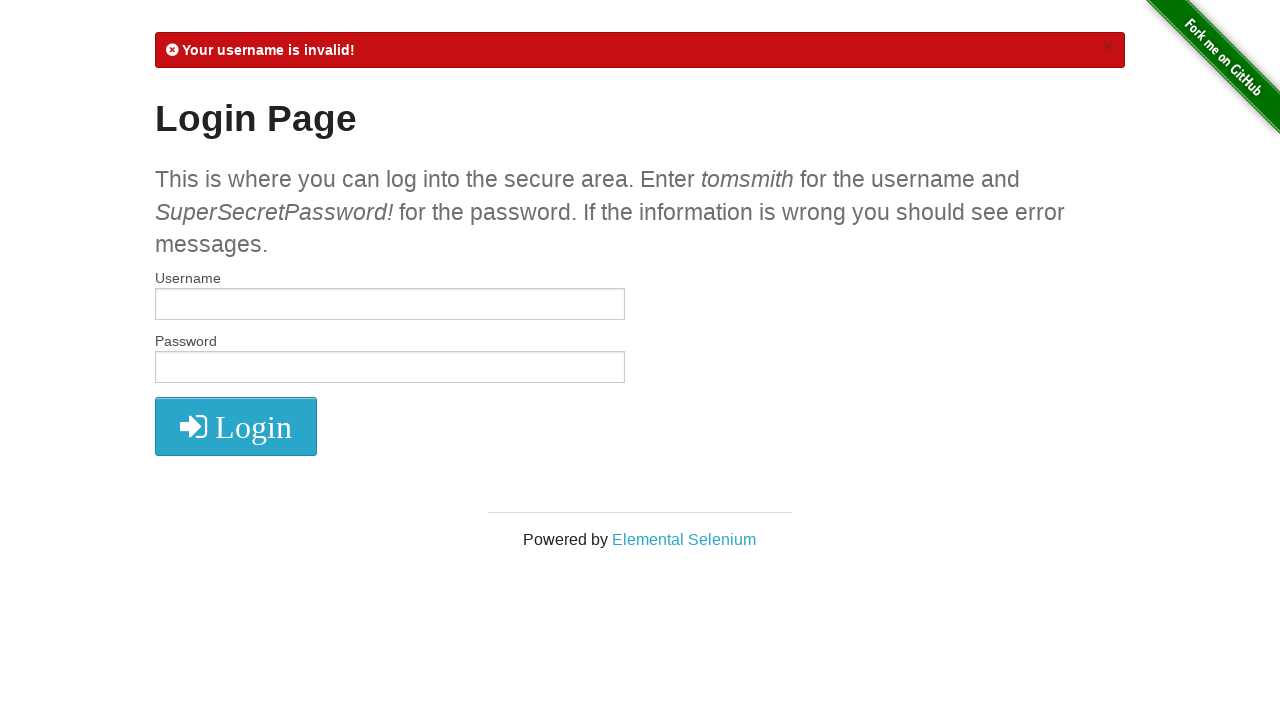

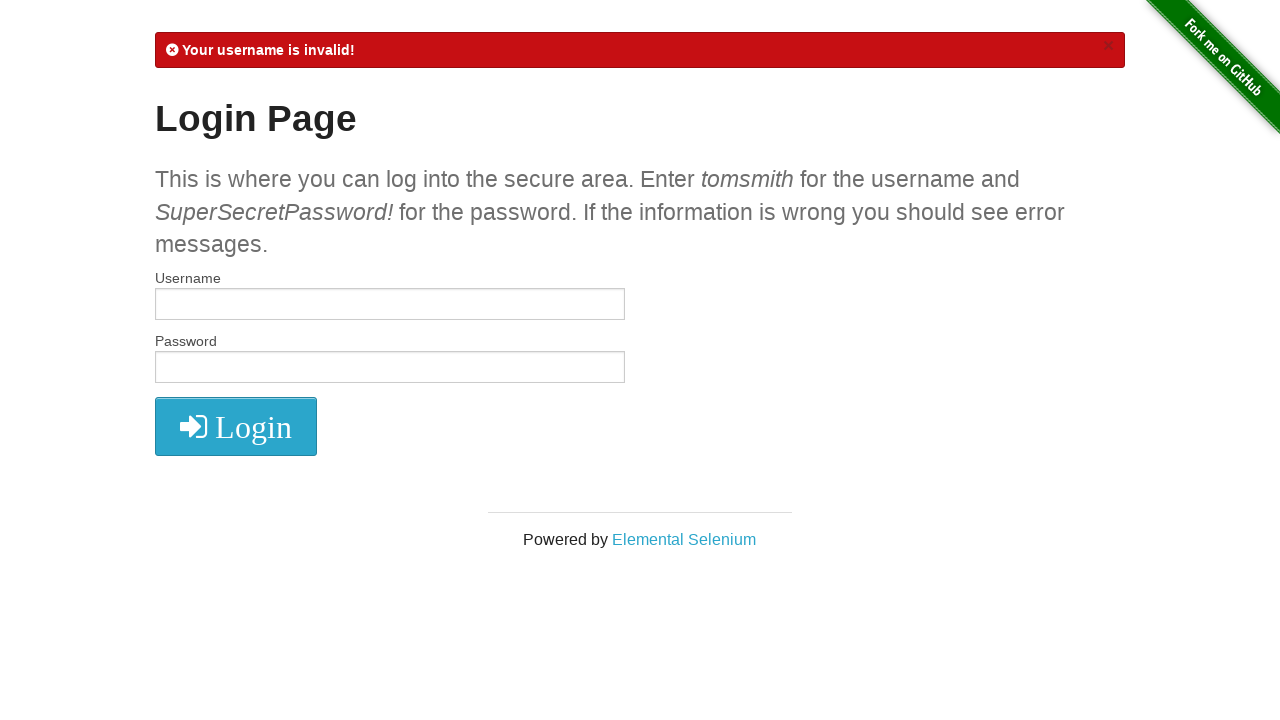